Tests product search and add to cart functionality on Rahul Shetty's practice site

Starting URL: https://rahulshettyacademy.com/seleniumPractise/#/

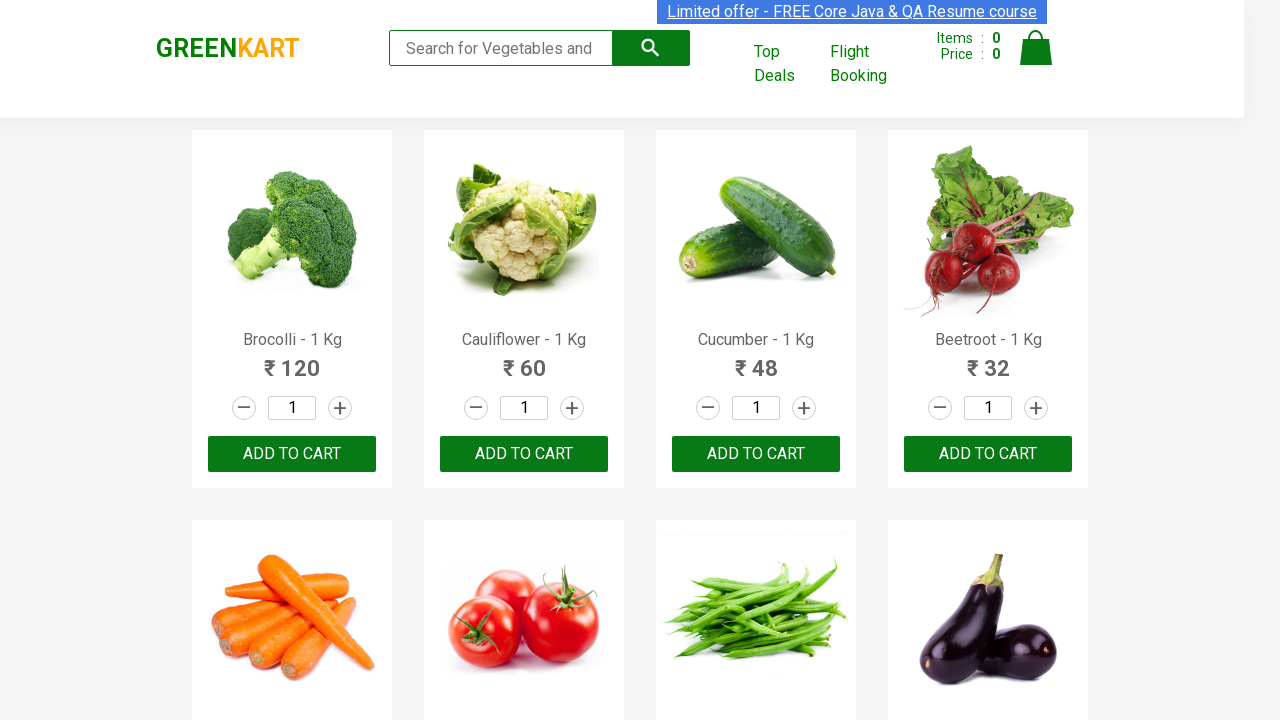

Filled search field with 'ca' to search for products on .search-keyword
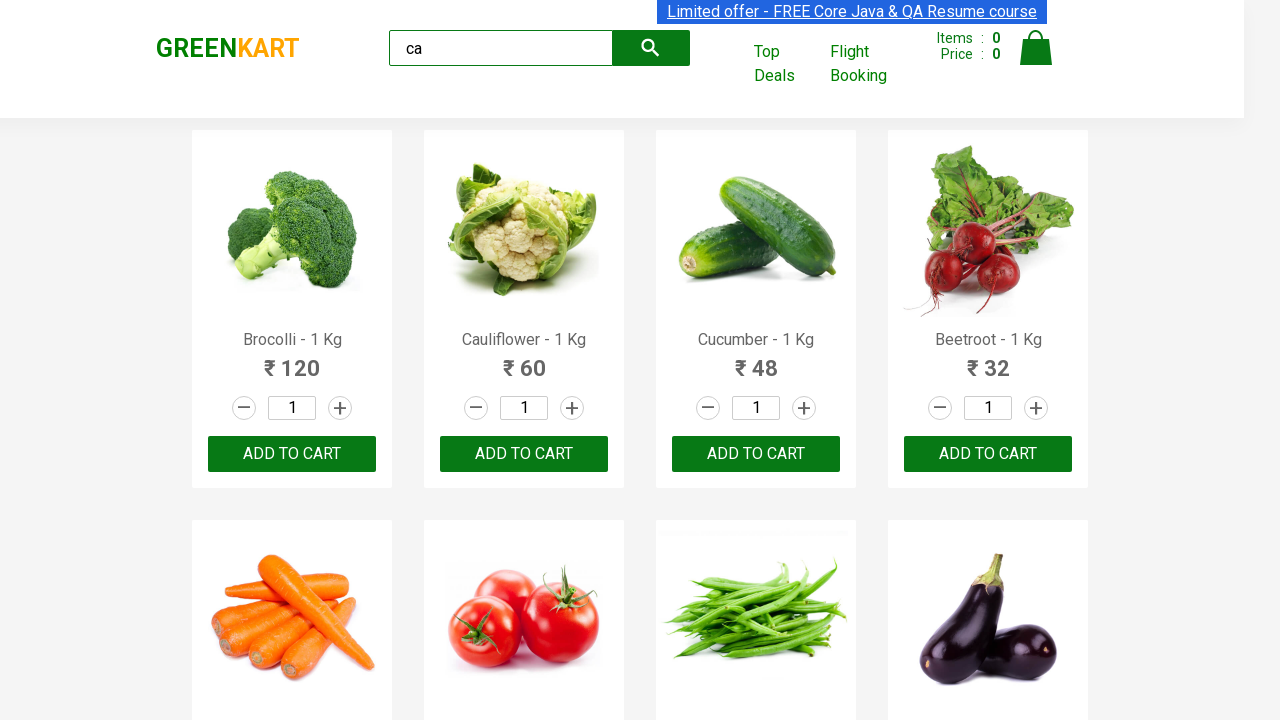

Waited 2 seconds for search results to load
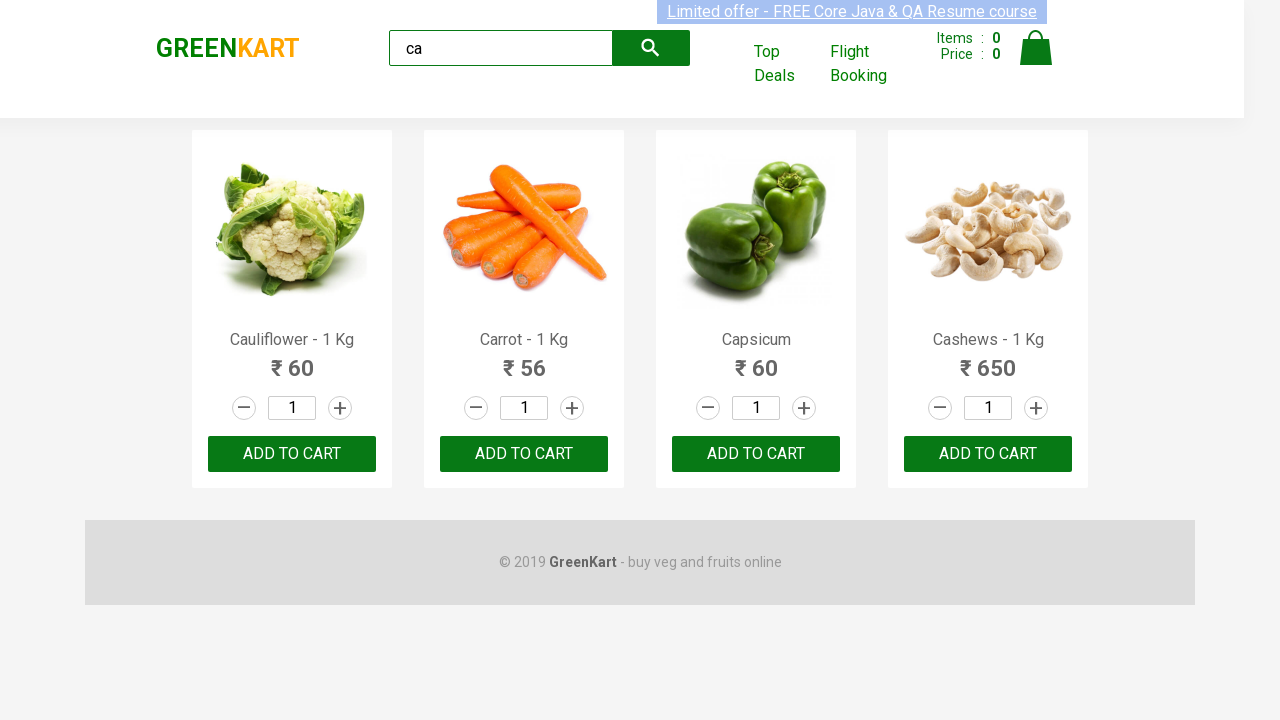

Clicked add to cart button for third product at (756, 454) on :nth-child(3) > .product-action > button
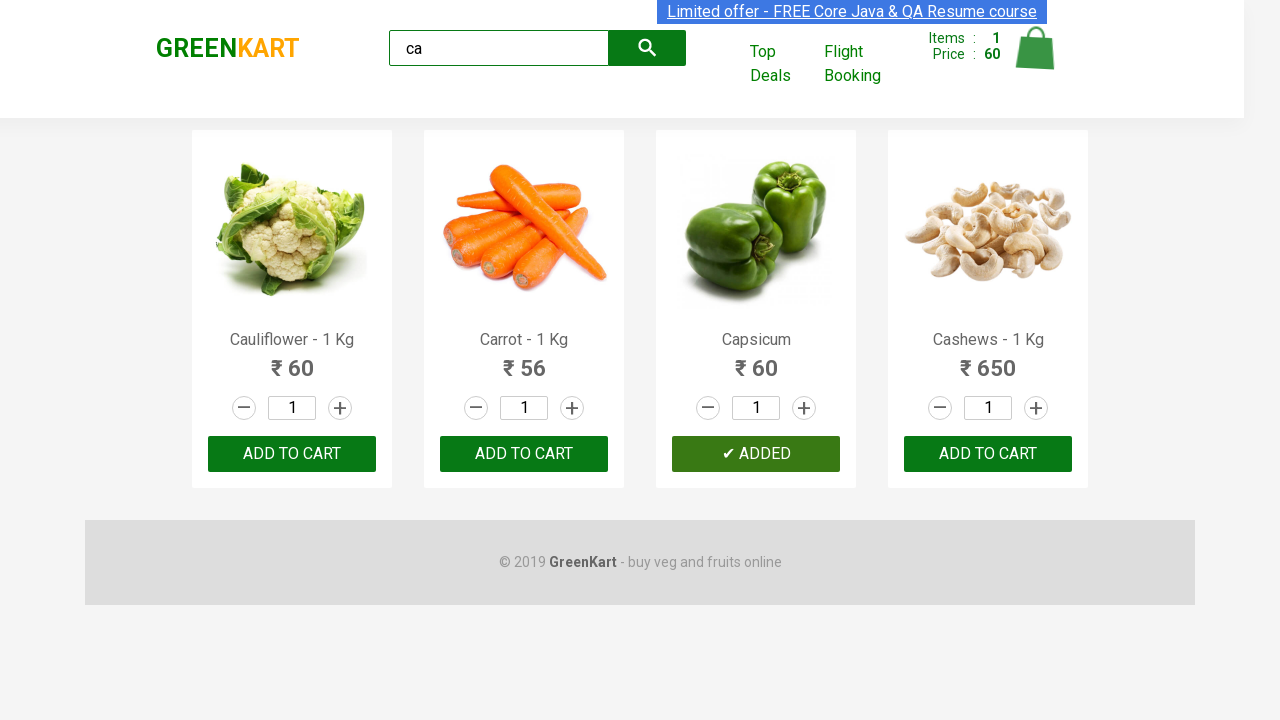

Located all products on the page
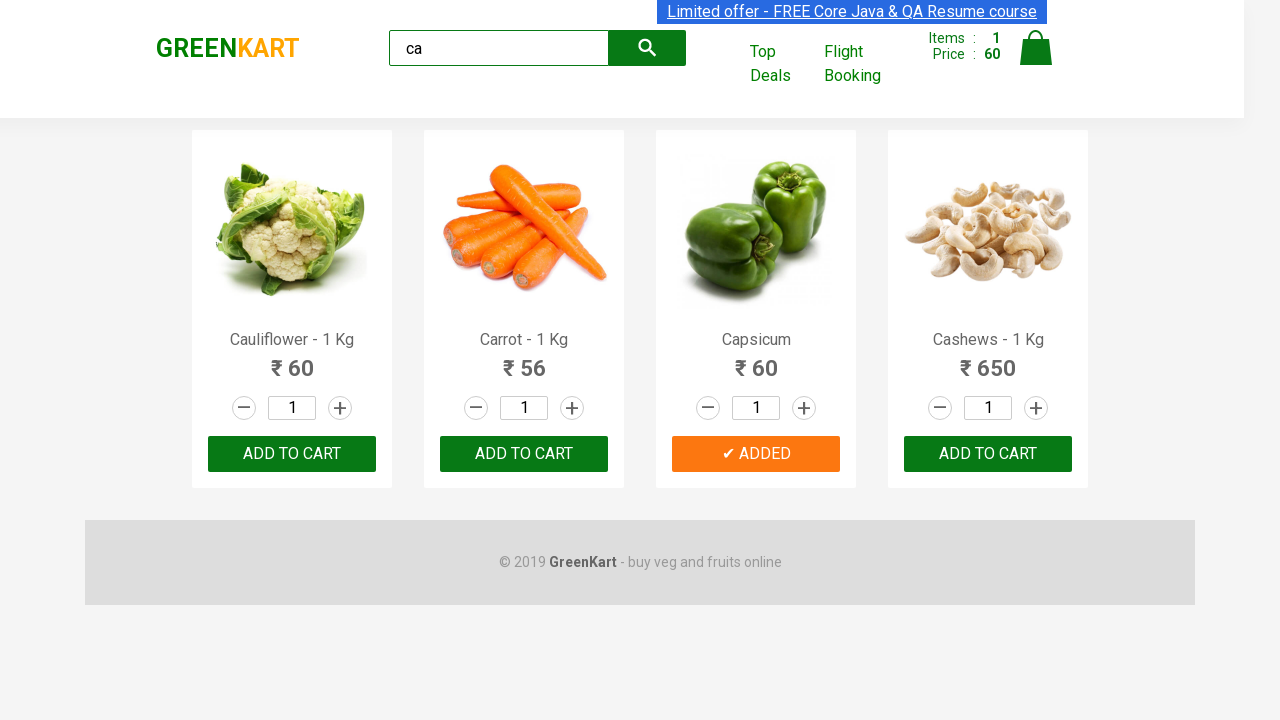

Retrieved product name: Cauliflower - 1 Kg
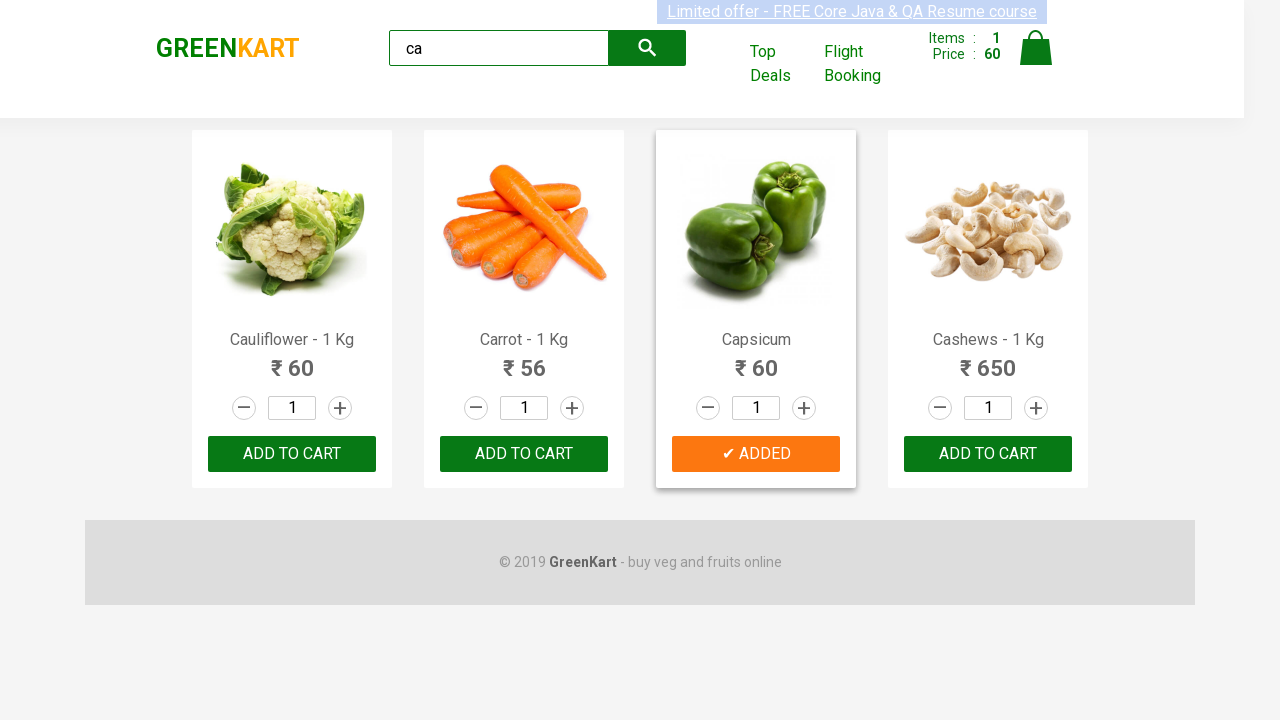

Retrieved product name: Carrot - 1 Kg
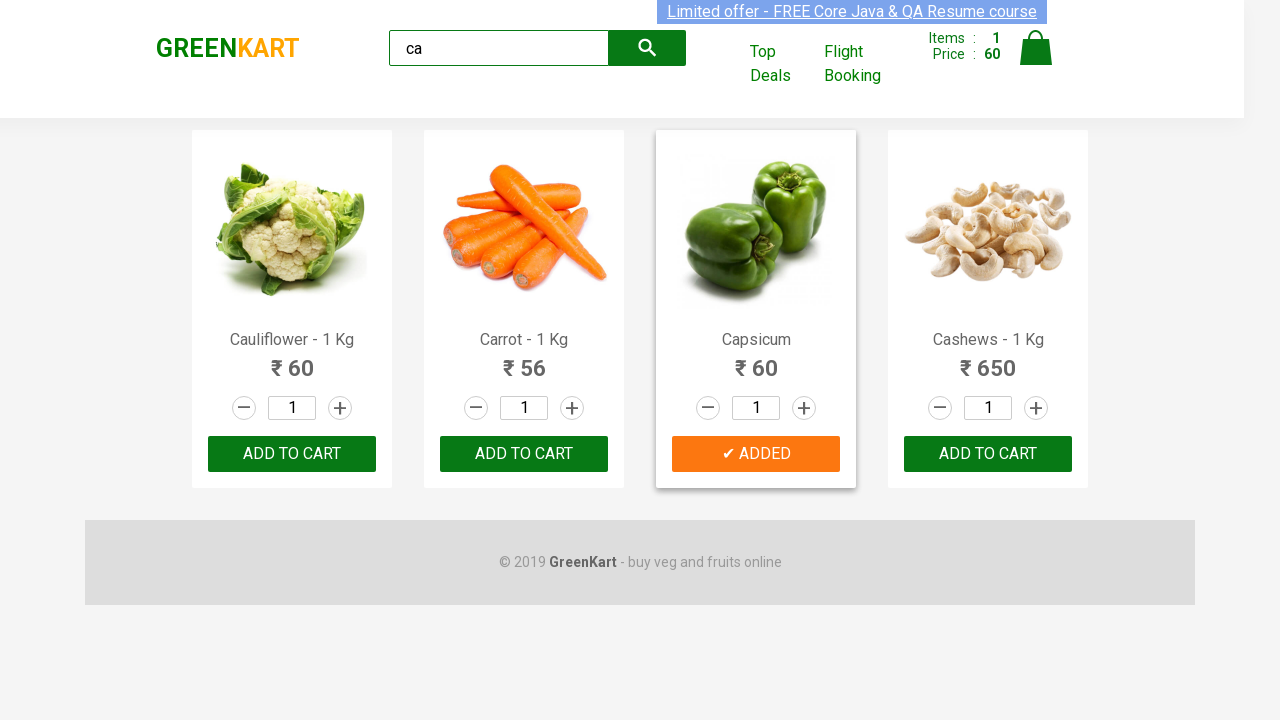

Retrieved product name: Capsicum
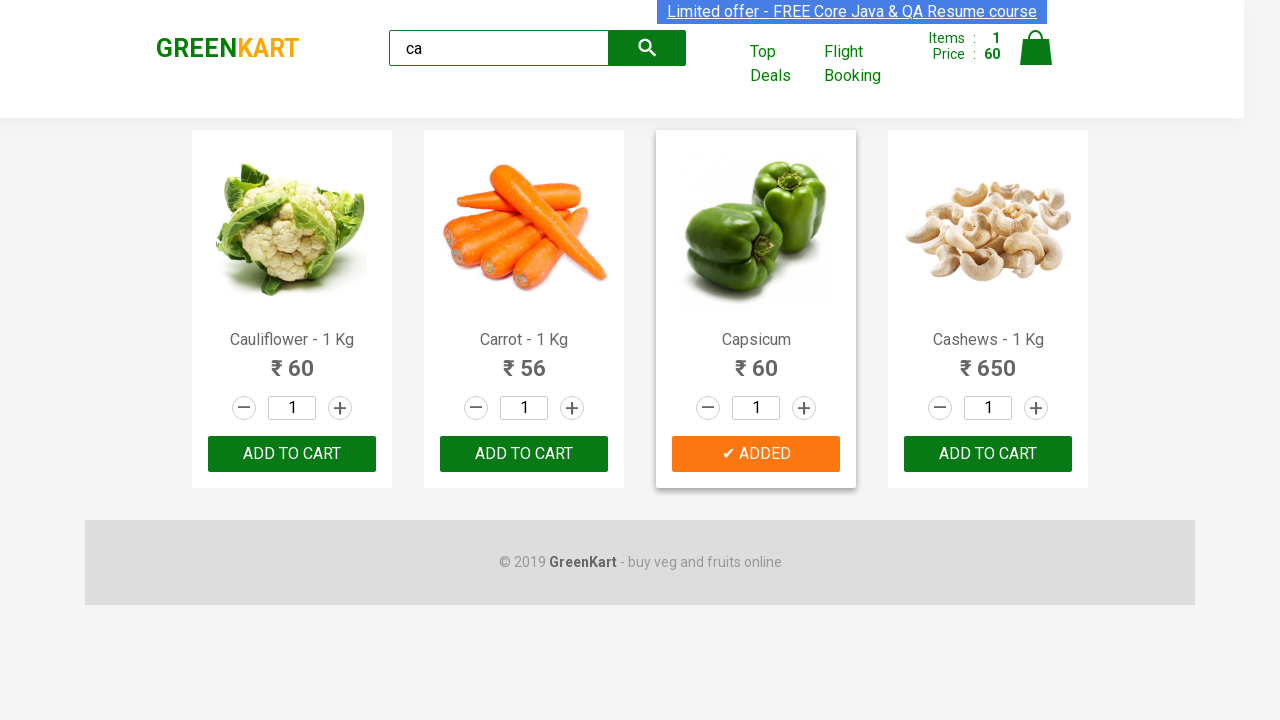

Retrieved product name: Cashews - 1 Kg
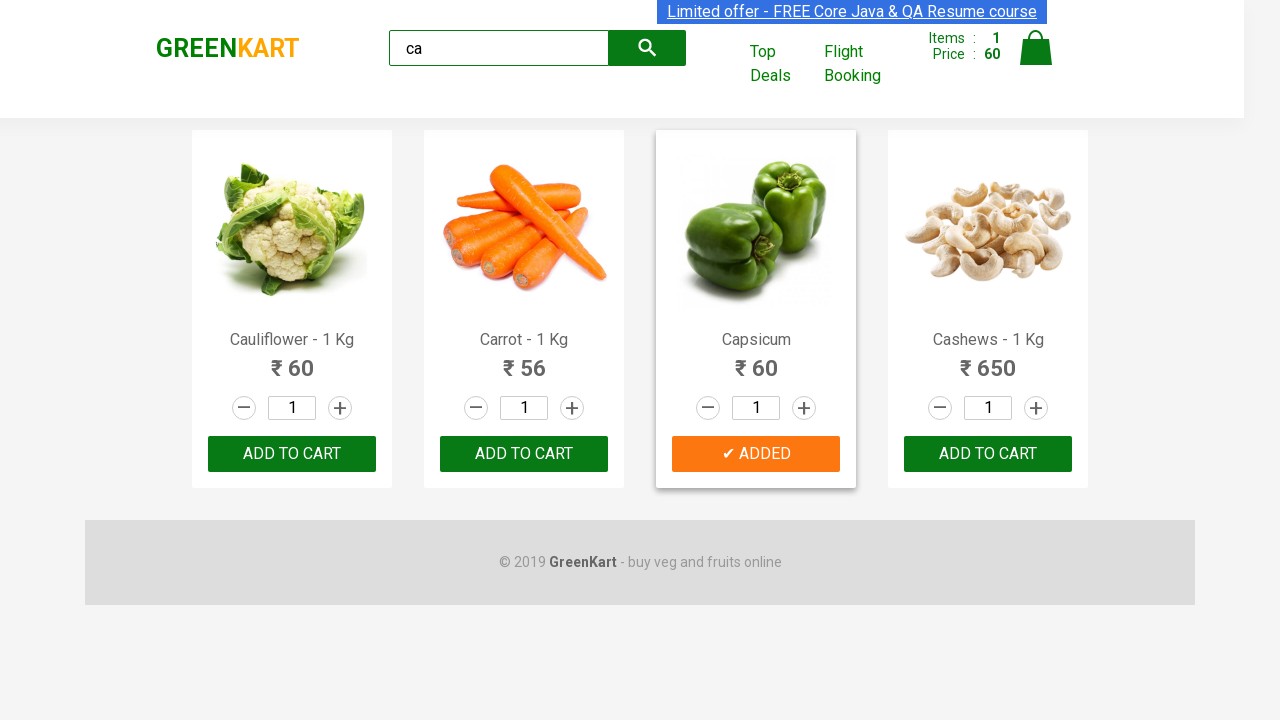

Found Cashews product and clicked add to cart button at (988, 454) on .products .product >> nth=3 >> button
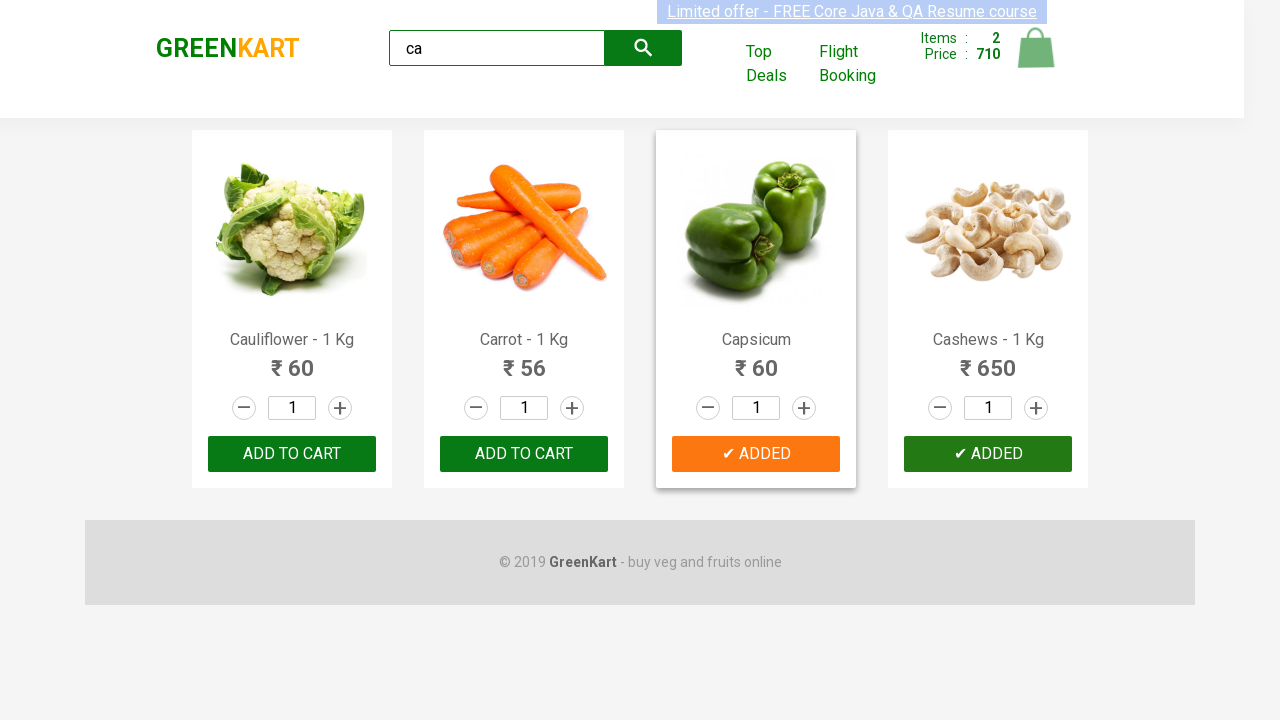

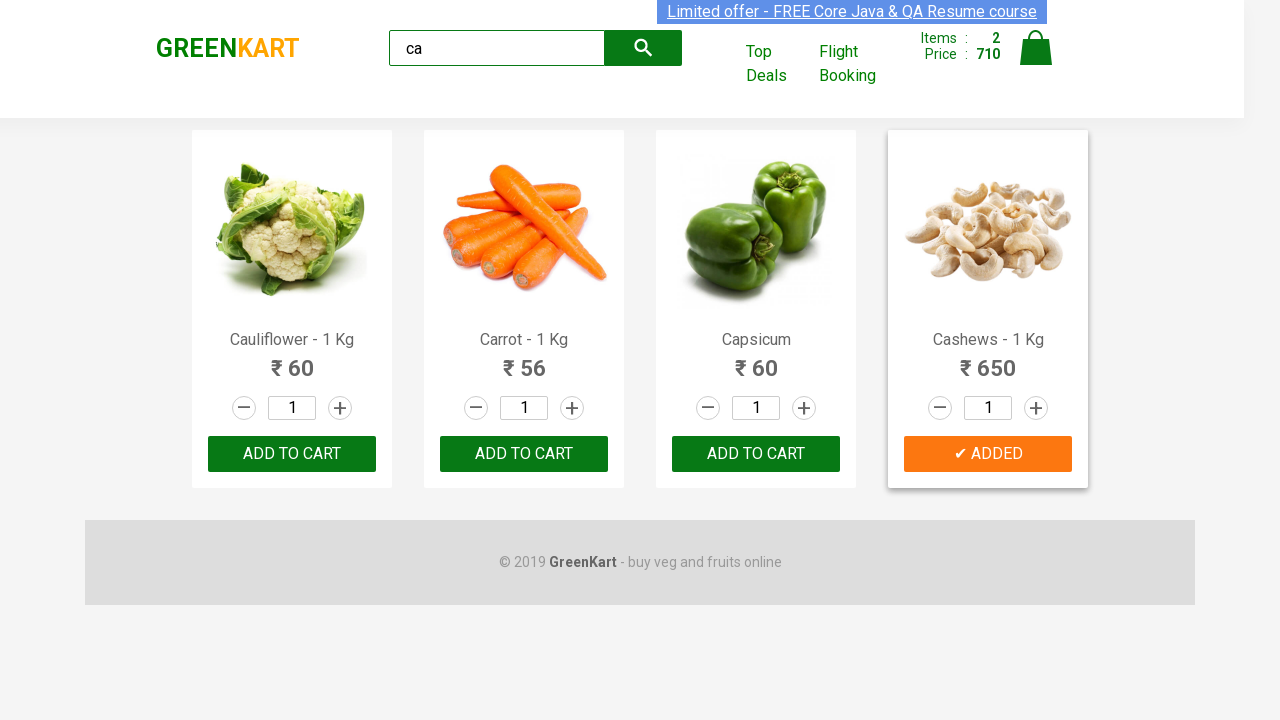